Tests drag and drop functionality within an iframe on the jQuery UI demo page by dragging an element to a drop target.

Starting URL: https://jqueryui.com/droppable/

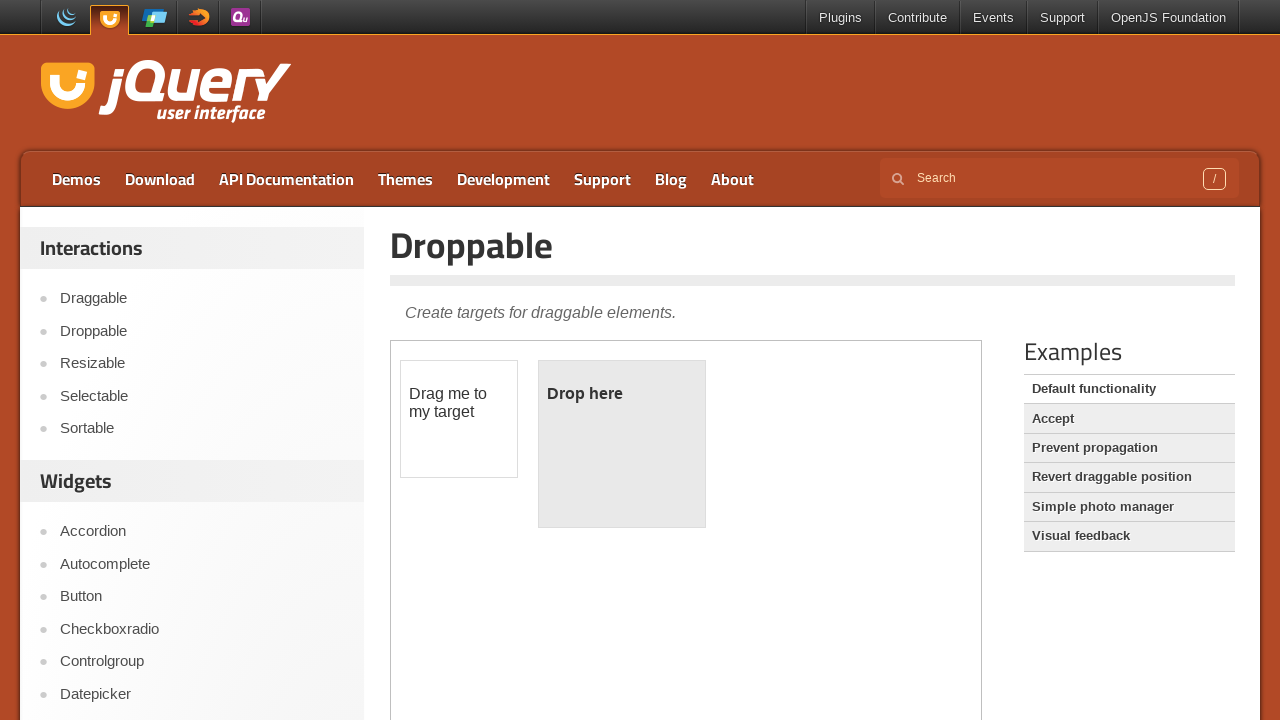

Located iframe with droppable demo
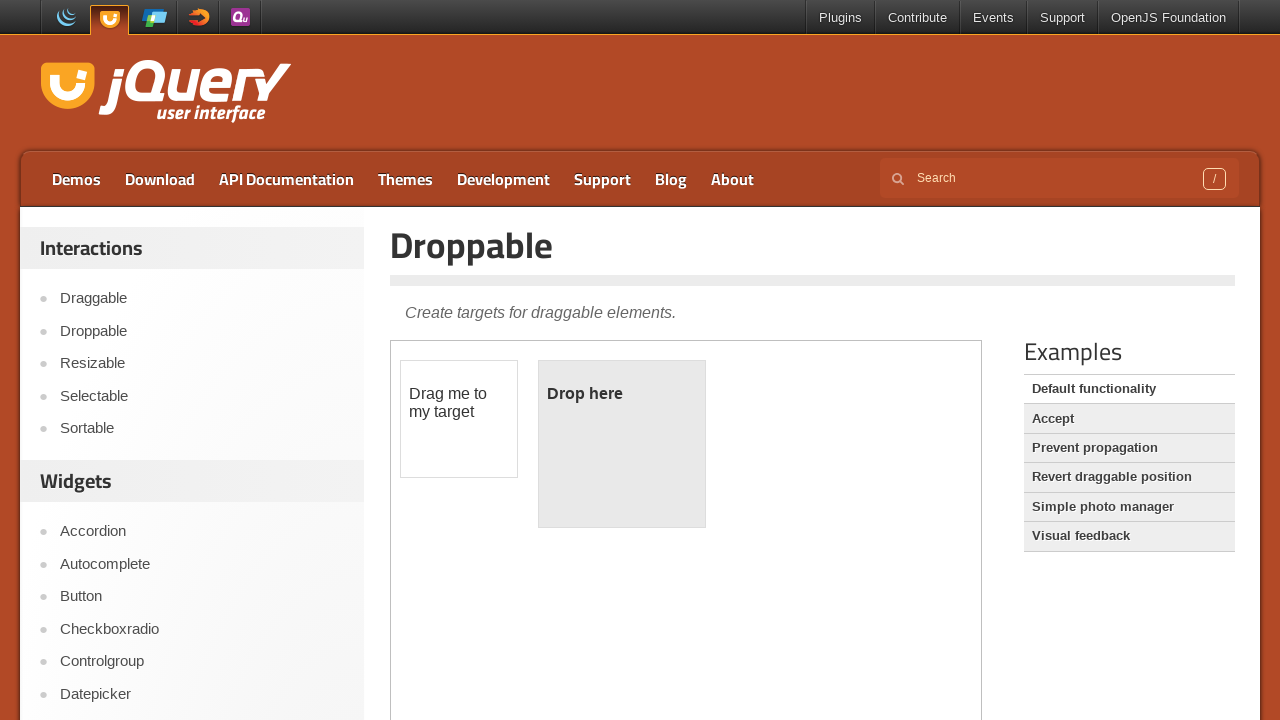

Located draggable element in iframe
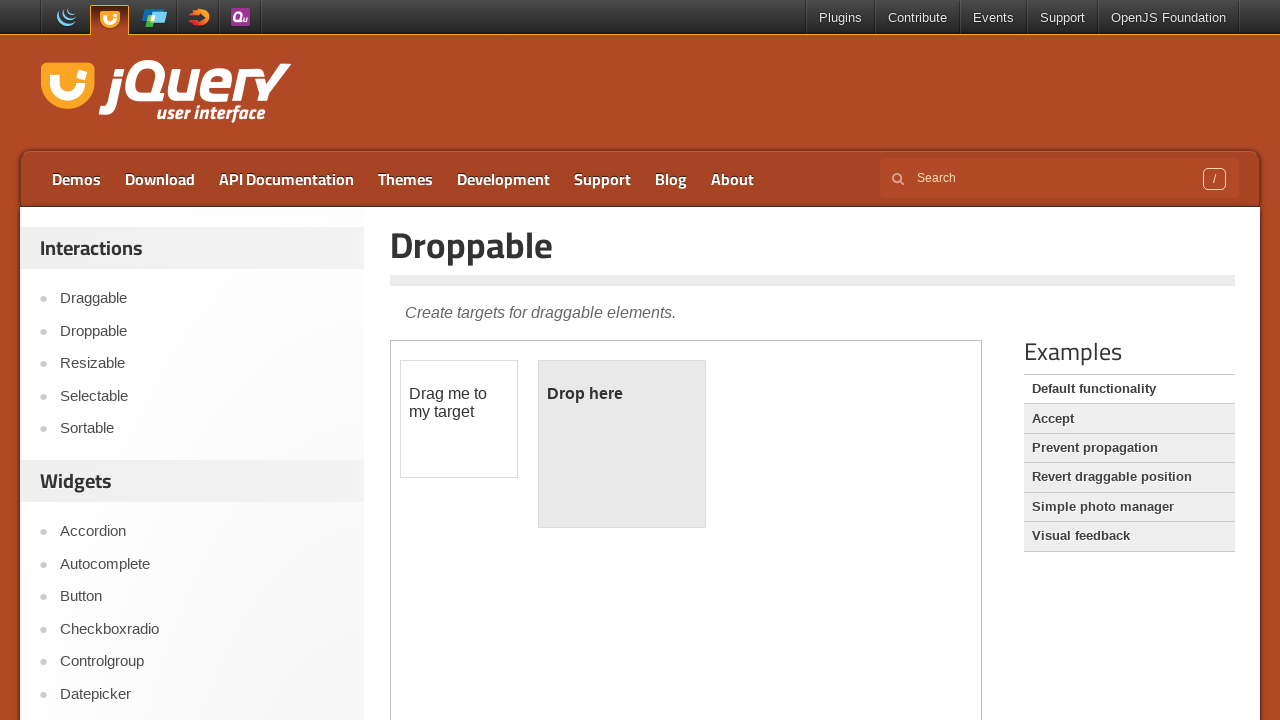

Located droppable element in iframe
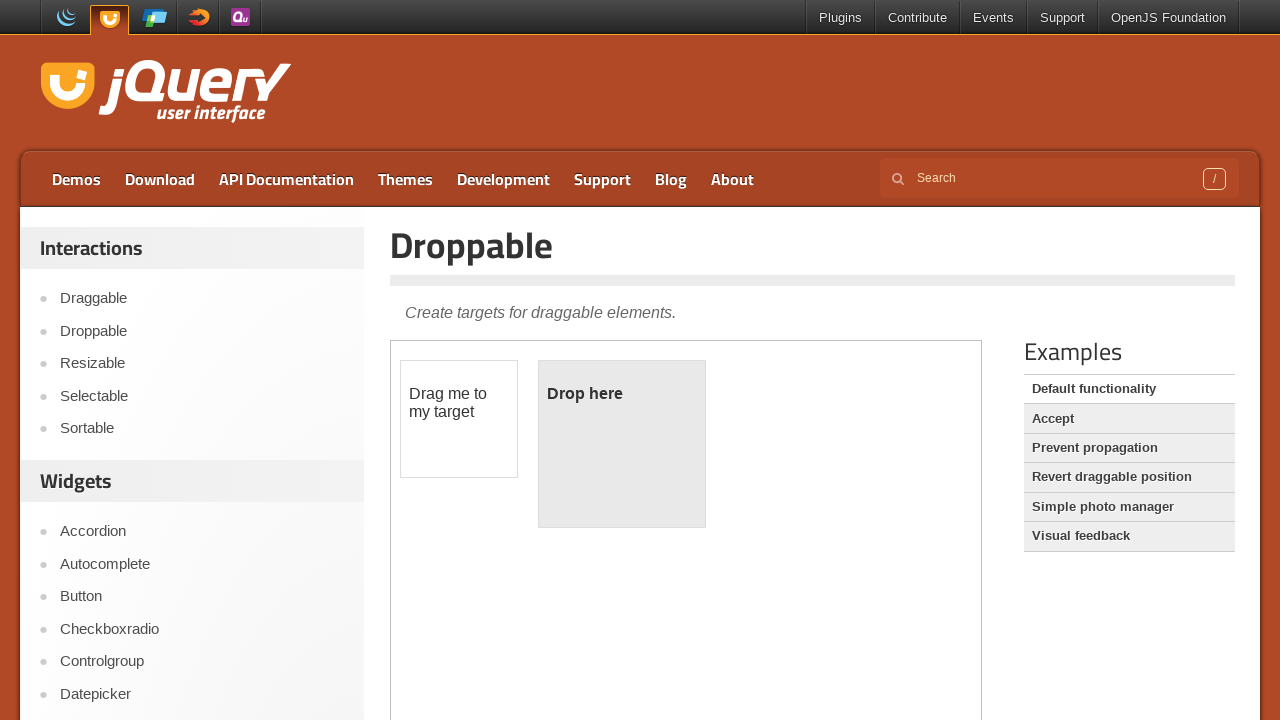

Retrieved bounding box for draggable element
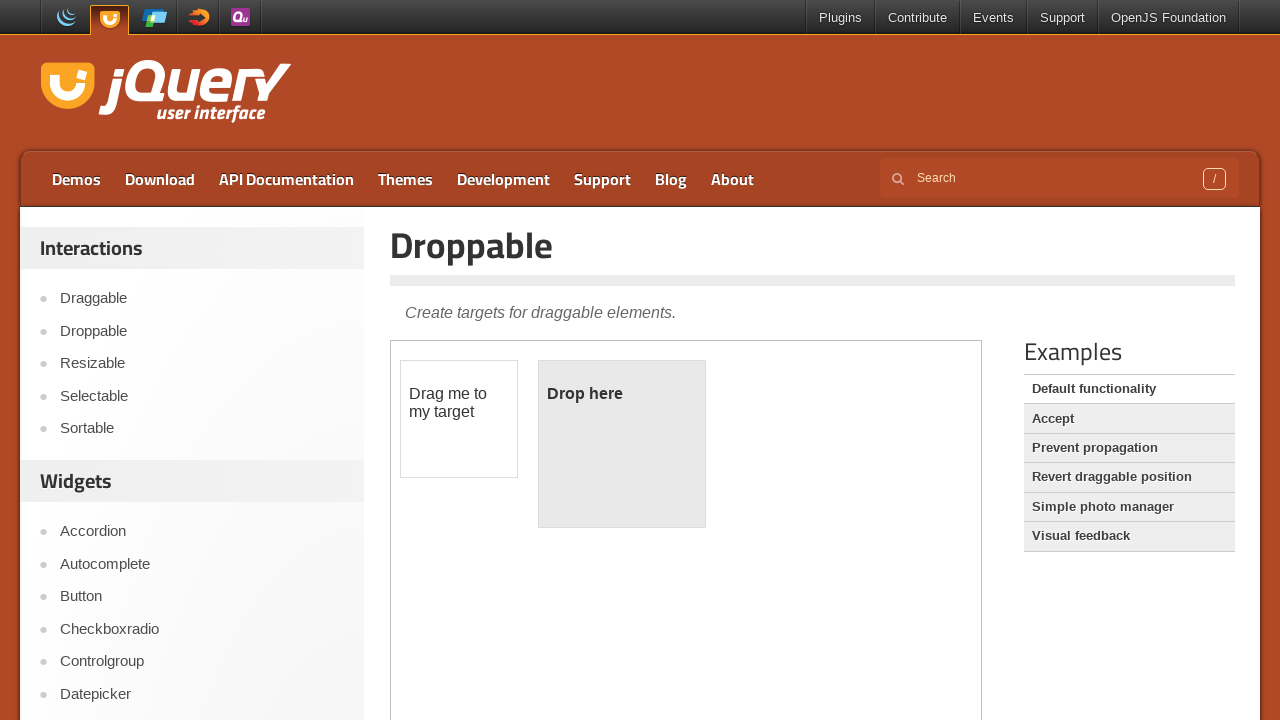

Retrieved bounding box for droppable element
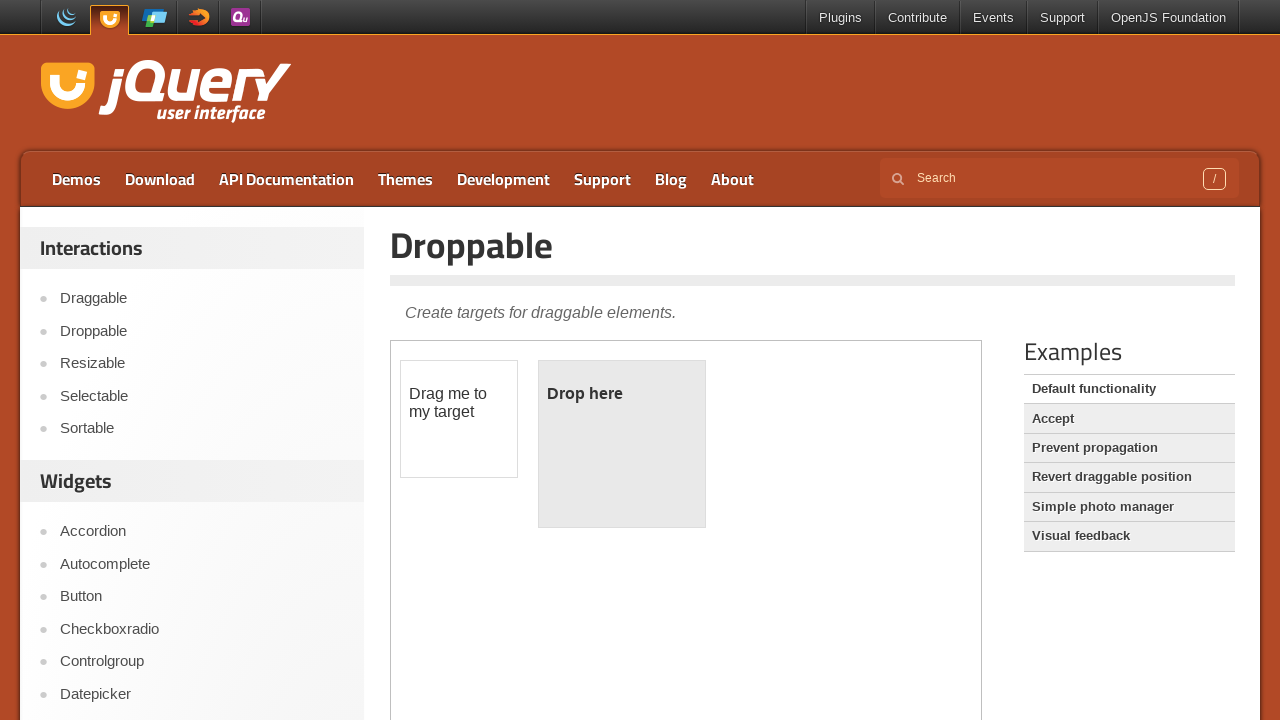

Moved mouse to center of draggable element at (459, 419)
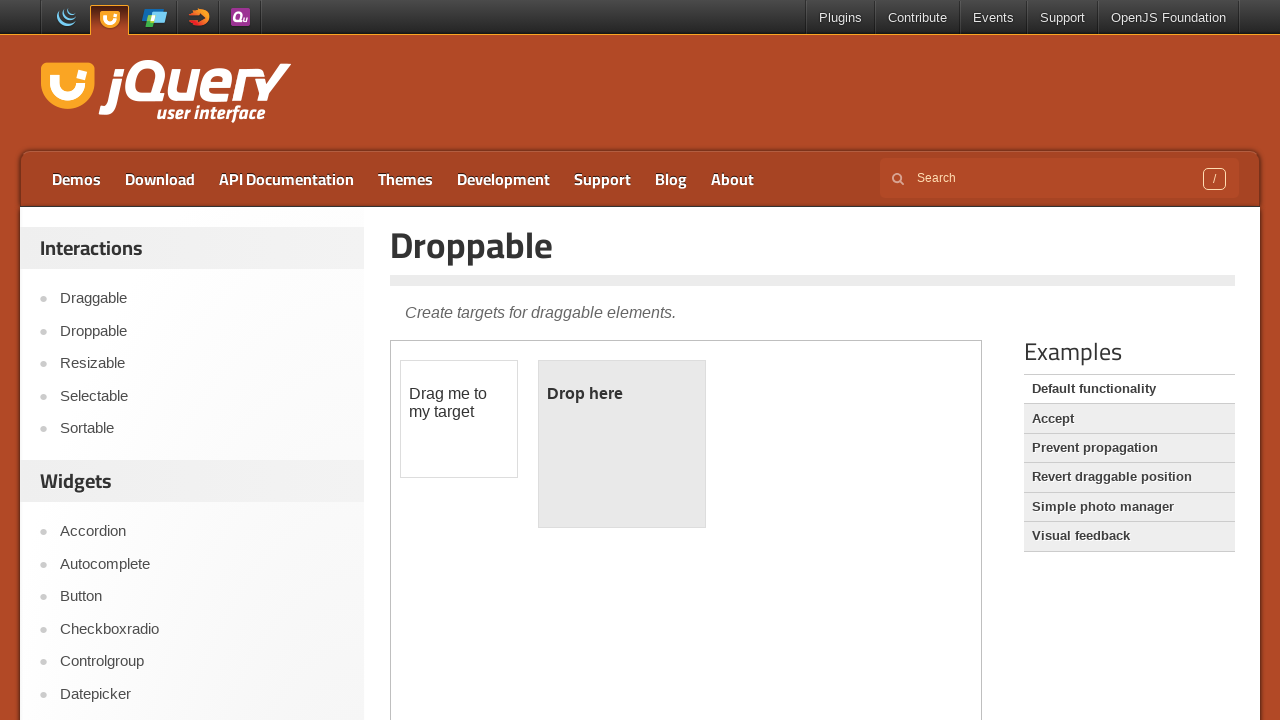

Pressed mouse button down to initiate drag at (459, 419)
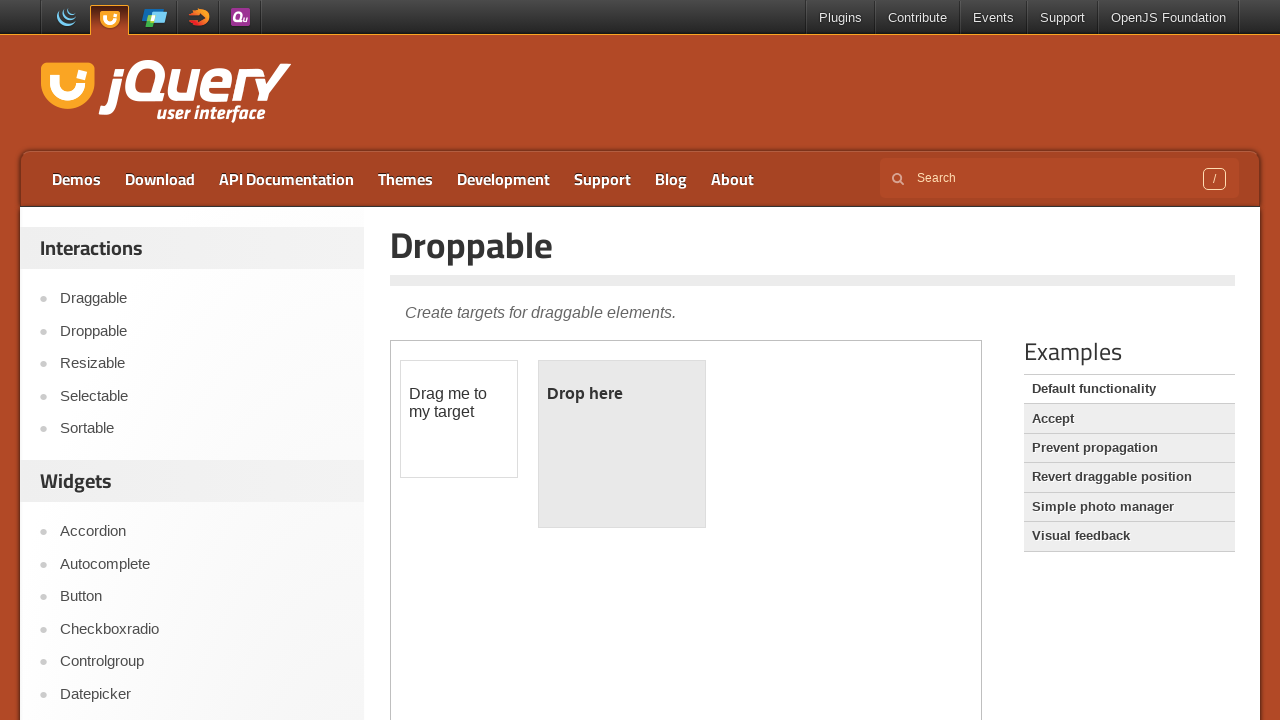

Moved mouse to center of droppable element while dragging at (622, 444)
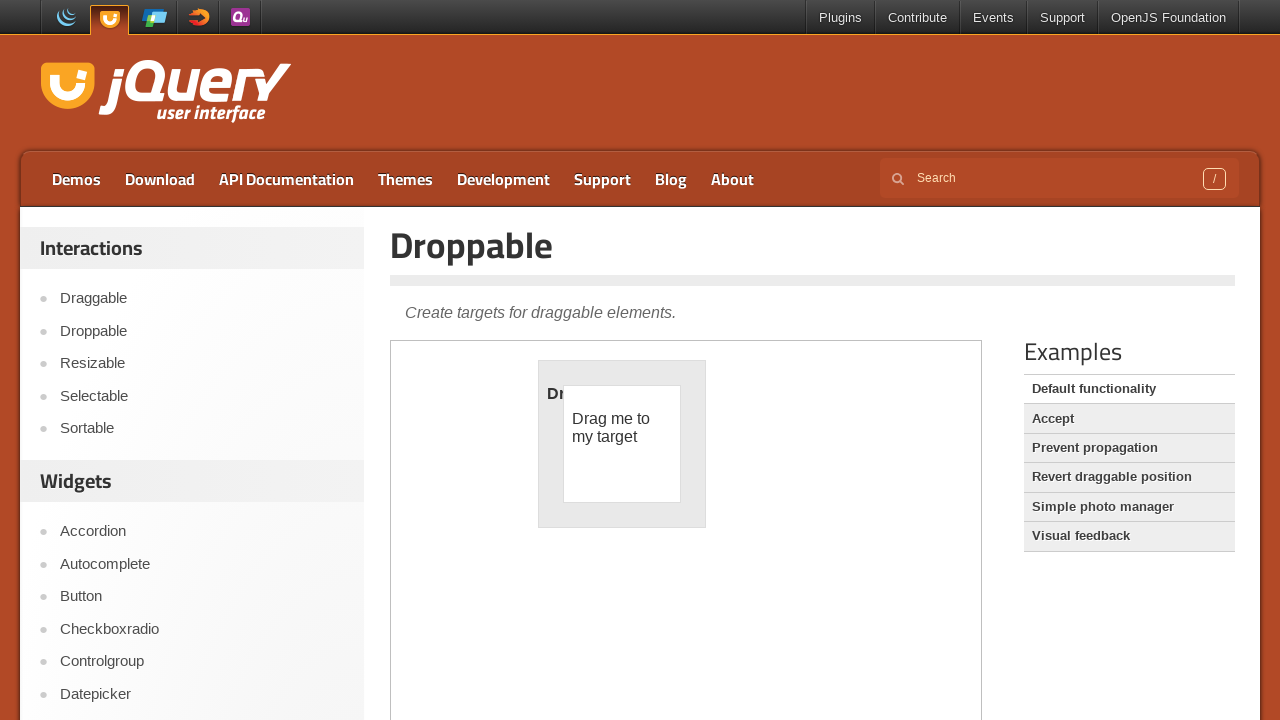

Released mouse button to complete drag and drop operation at (622, 444)
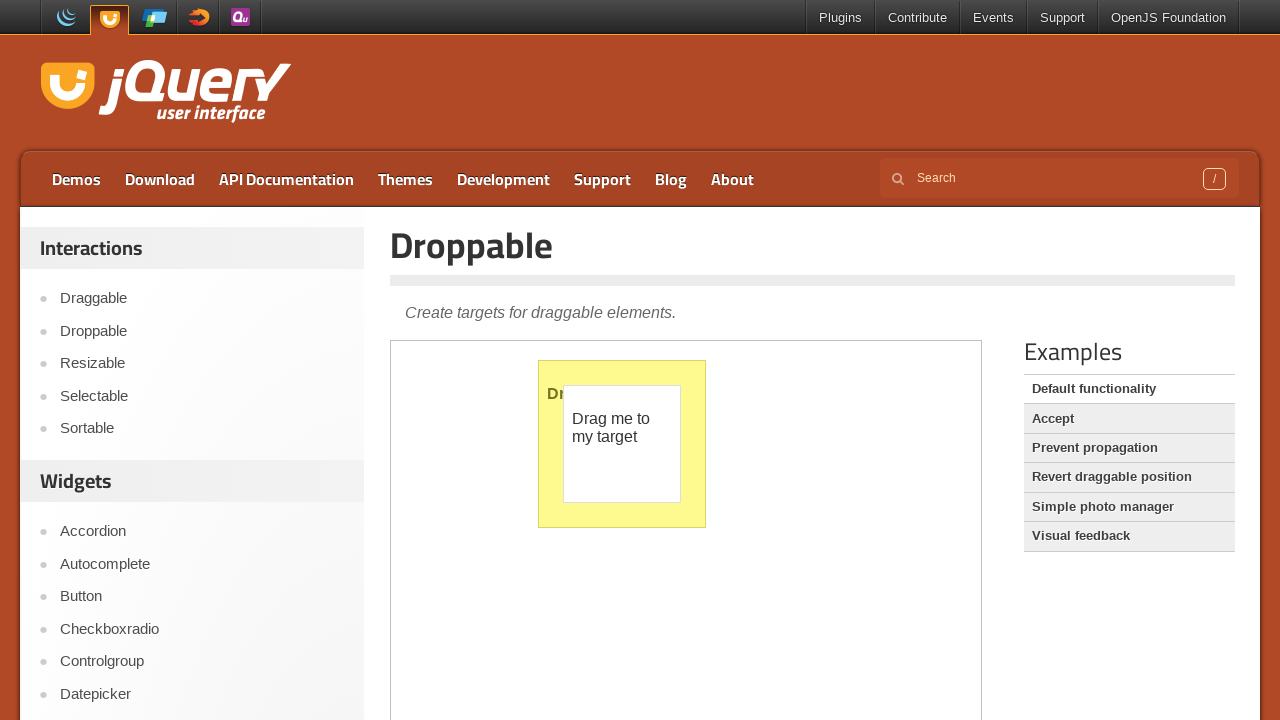

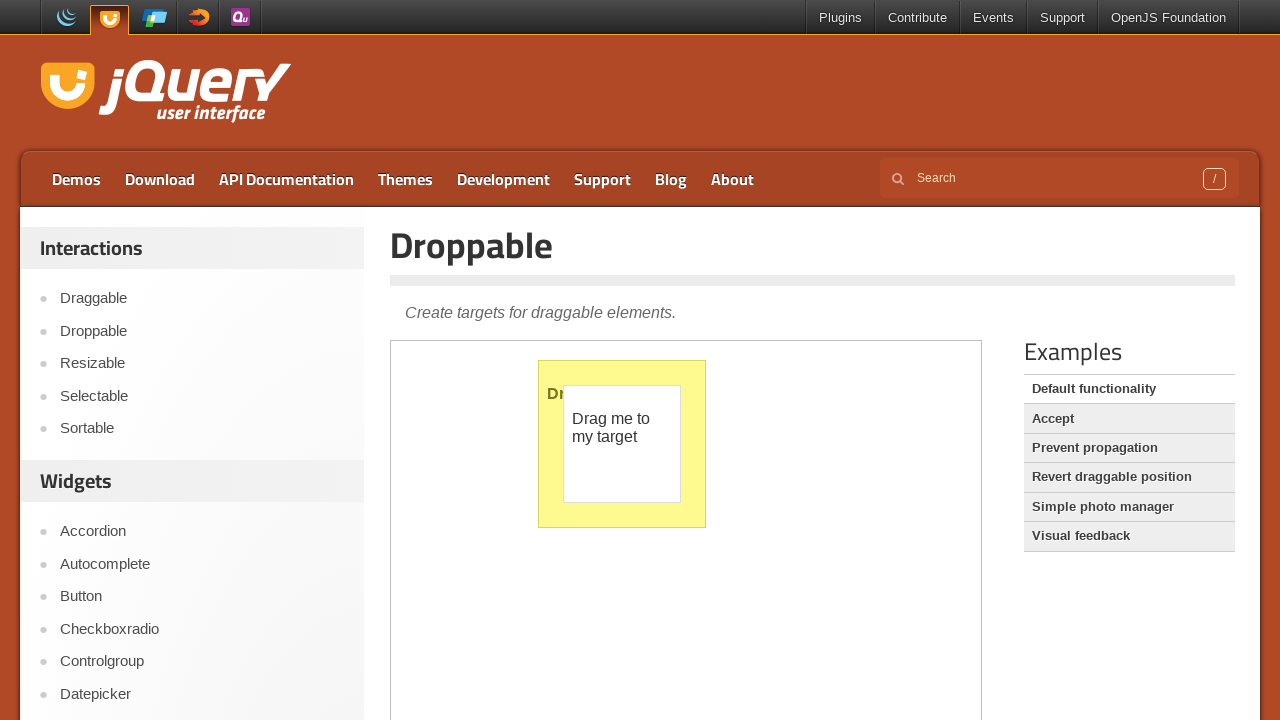